Tests the search functionality on a Spanish public library website by entering a search term "Numancia" and verifying the search results page displays the expected number of records.

Starting URL: https://bibliotecas.jcyl.es/web/es/bibliotecasoria/biblioteca-publica-soria.html

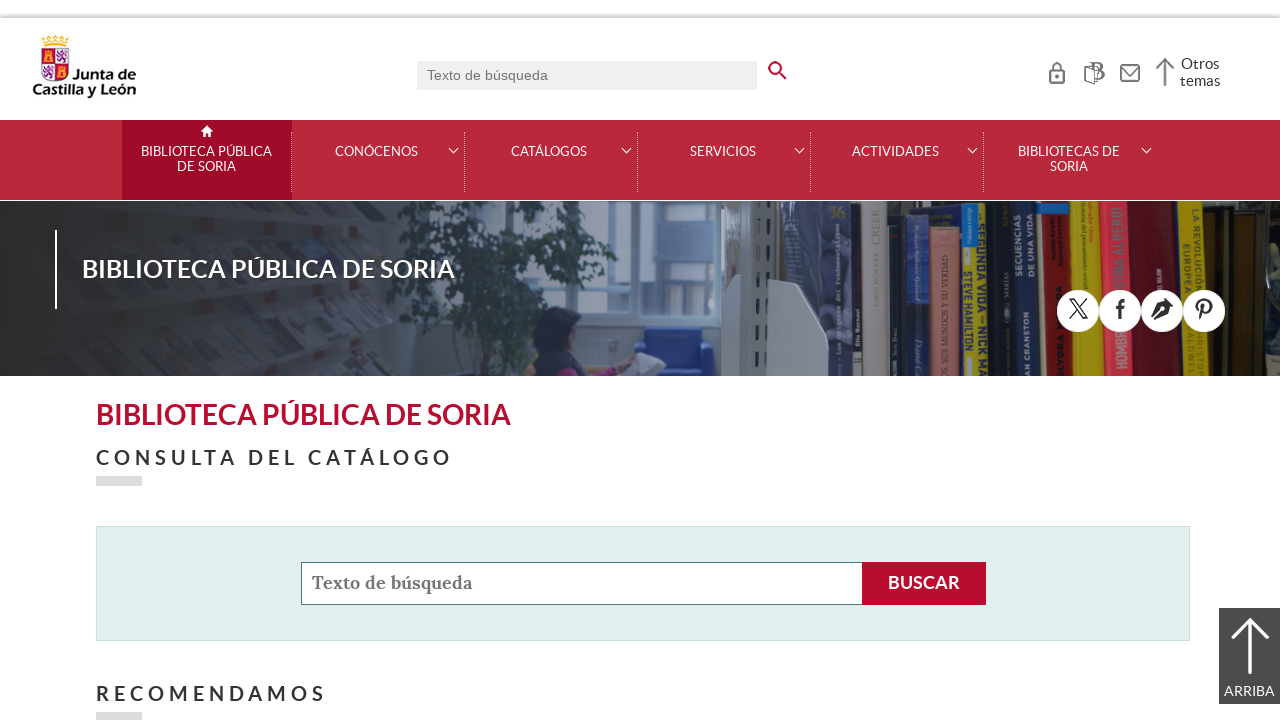

Clicked on search input field with id 'cadena' at (582, 583) on #cadena
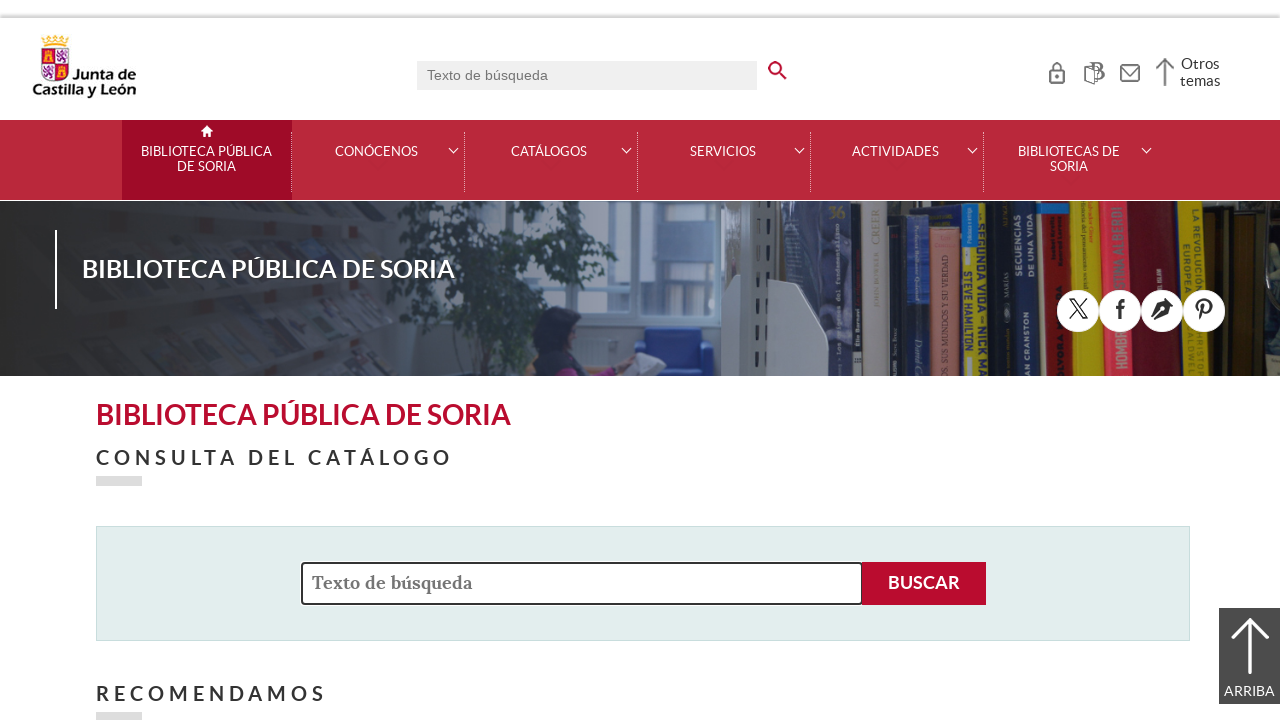

Filled search field with 'Numancia' on #cadena
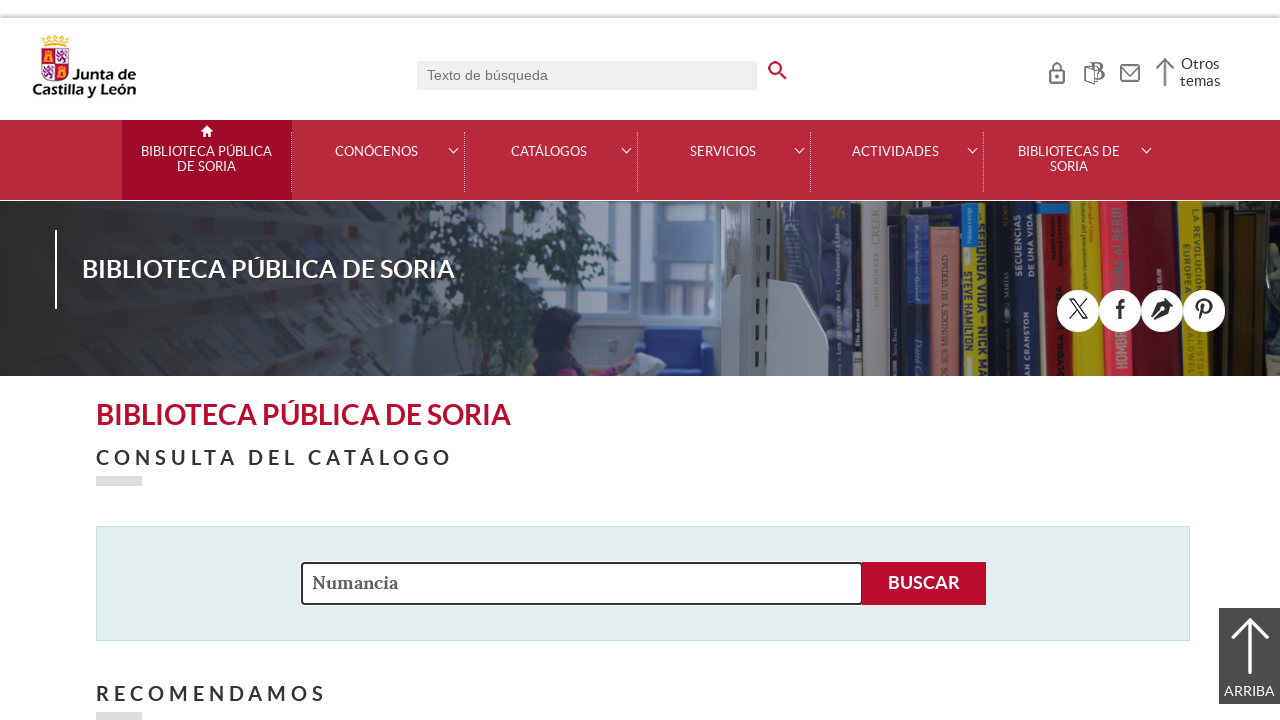

Pressed Enter to submit search for 'Numancia' on #cadena
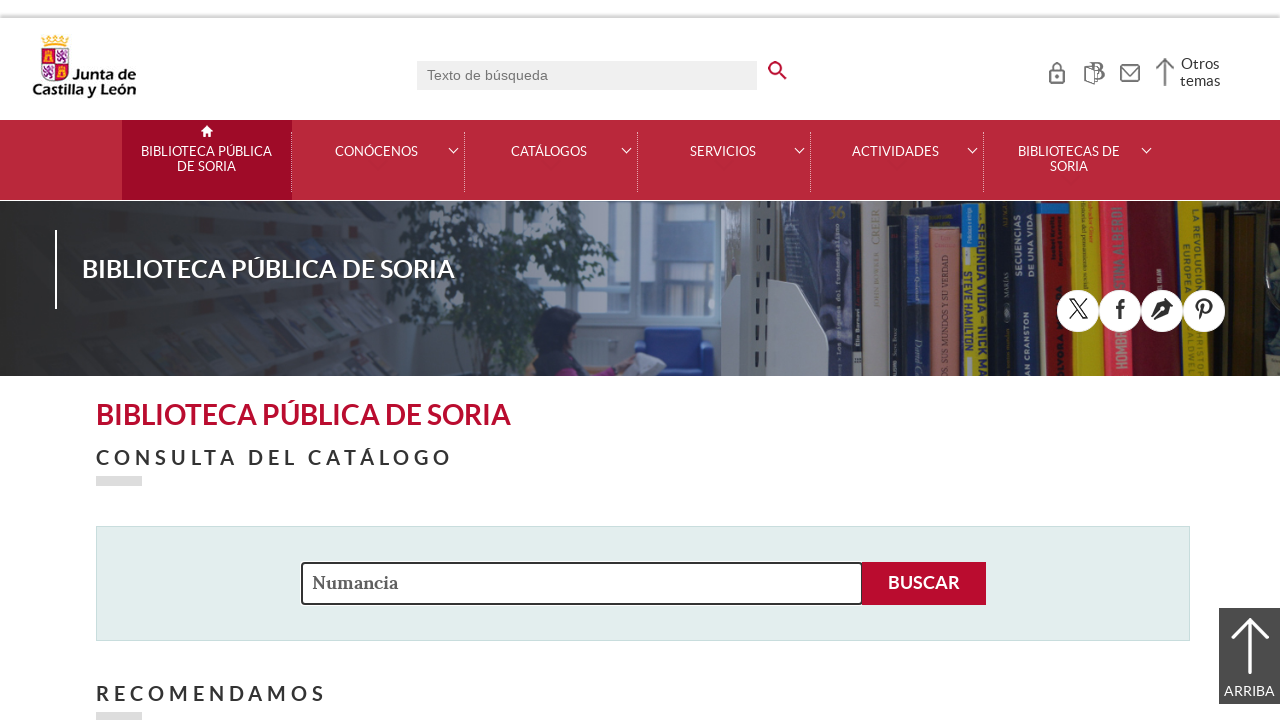

New search results page opened in new tab
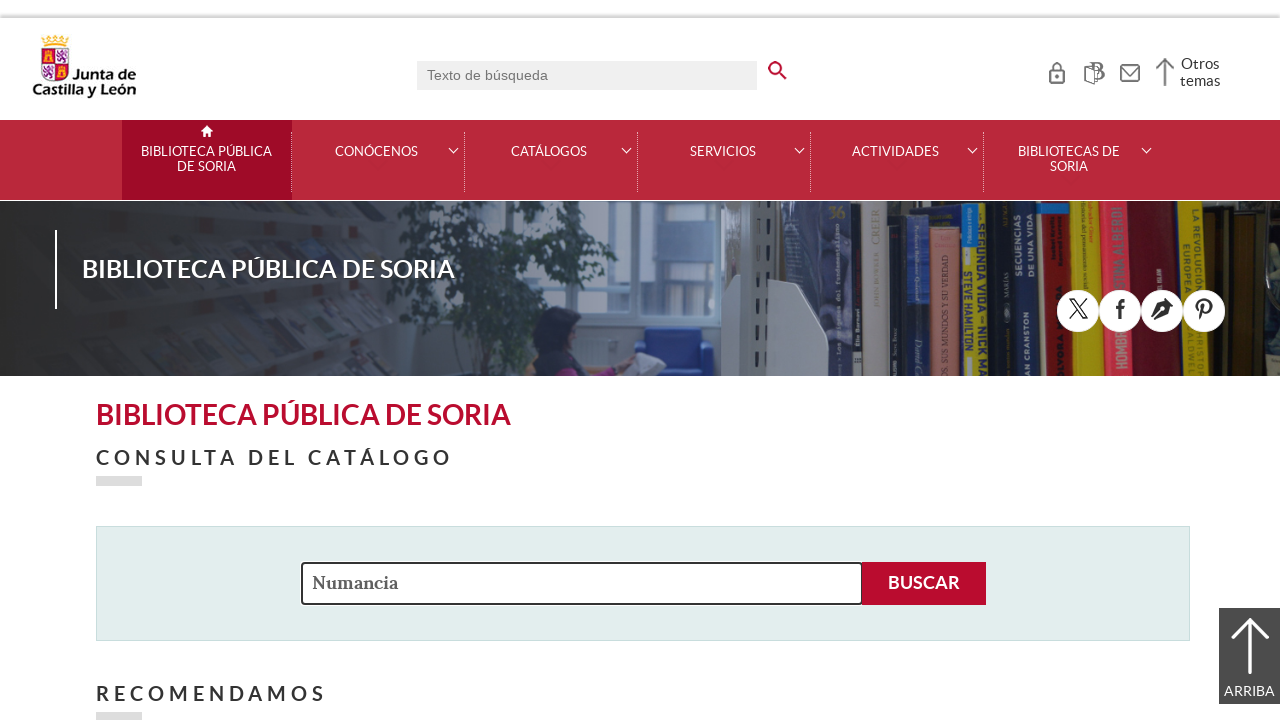

Search results page finished loading (domcontentloaded)
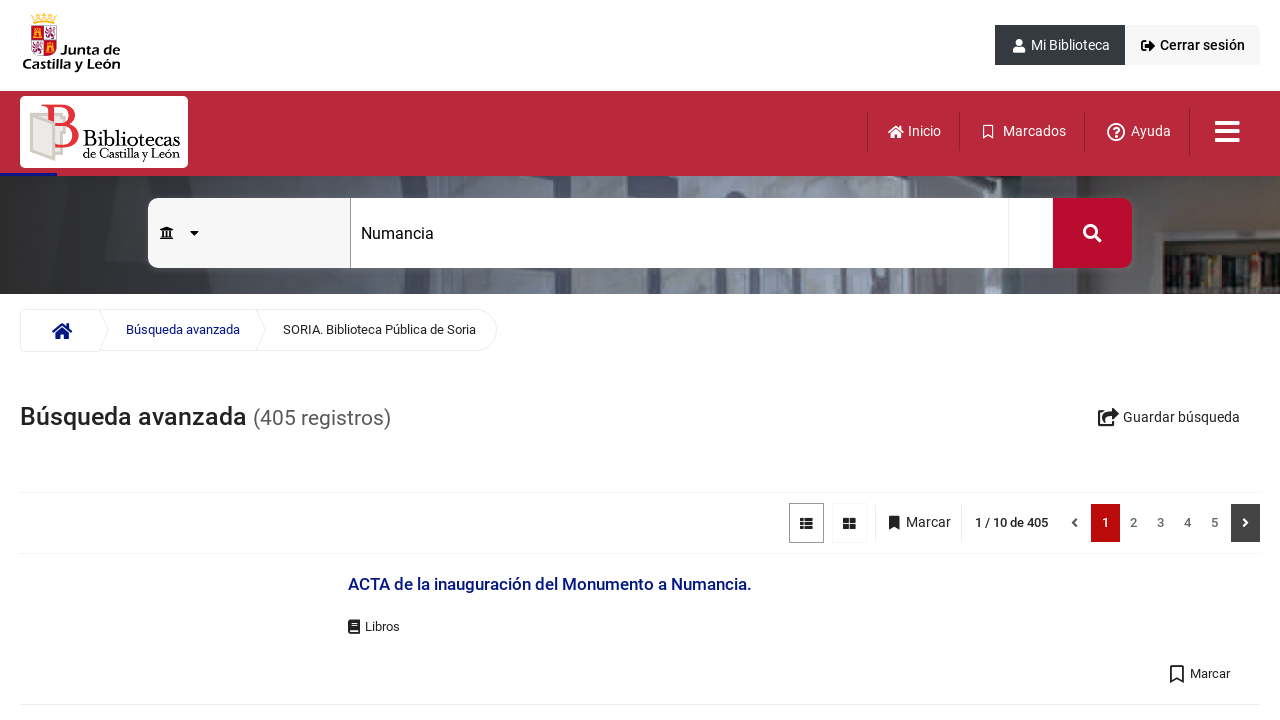

Results heading element '.main_h2_2' is now visible
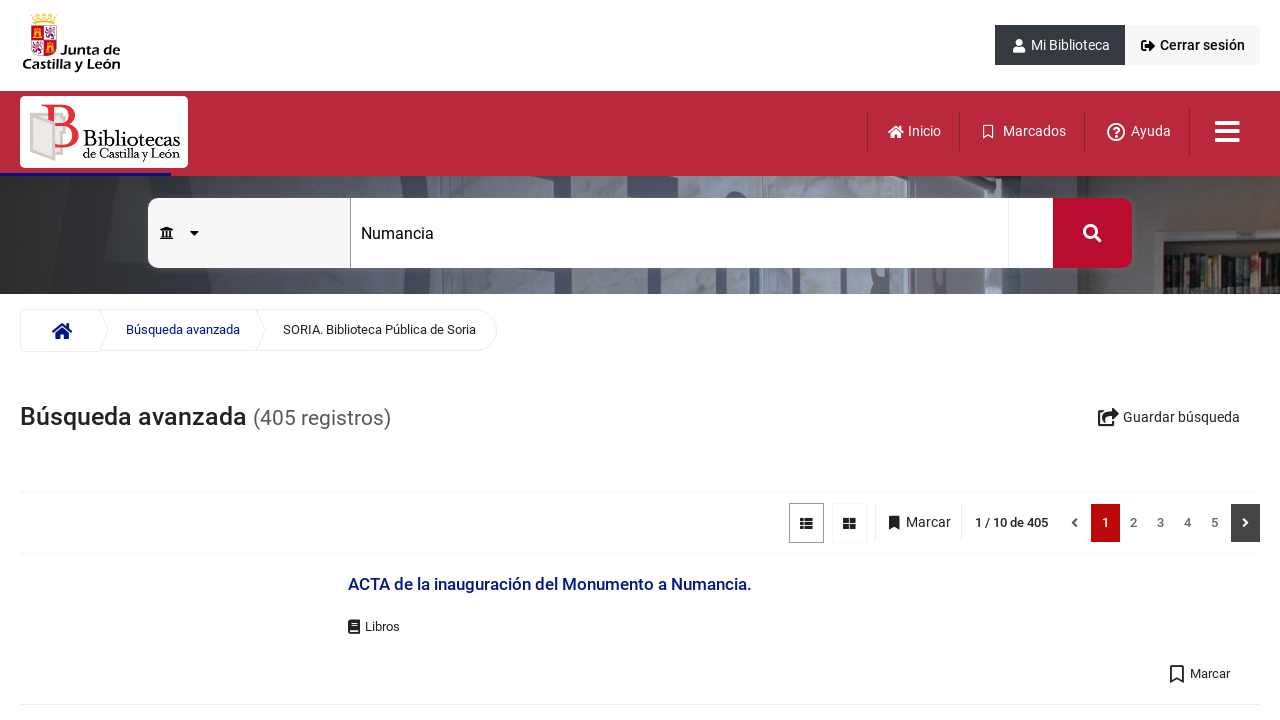

Extracted search results text: '(405 Registros)'
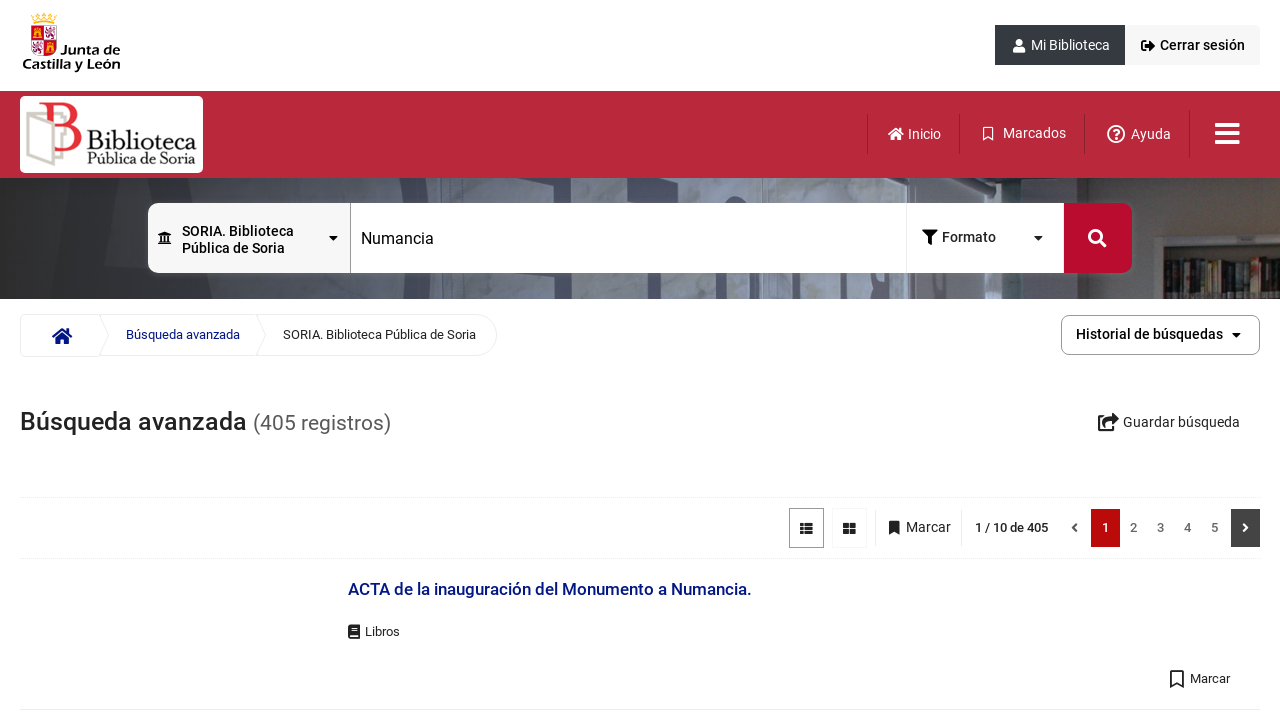

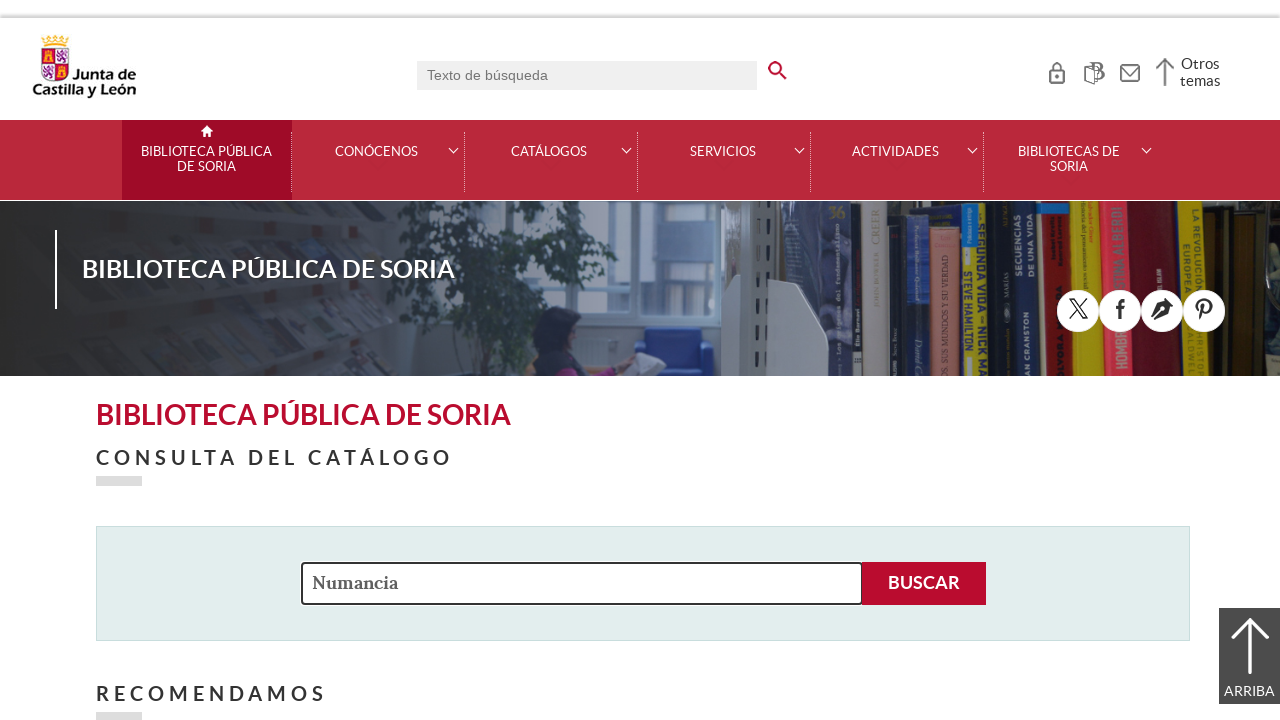